Tests multiple checkbox functionality by locating all checkboxes within a table and clicking each one sequentially to verify they can be selected

Starting URL: http://www.echoecho.com/htmlforms09.htm

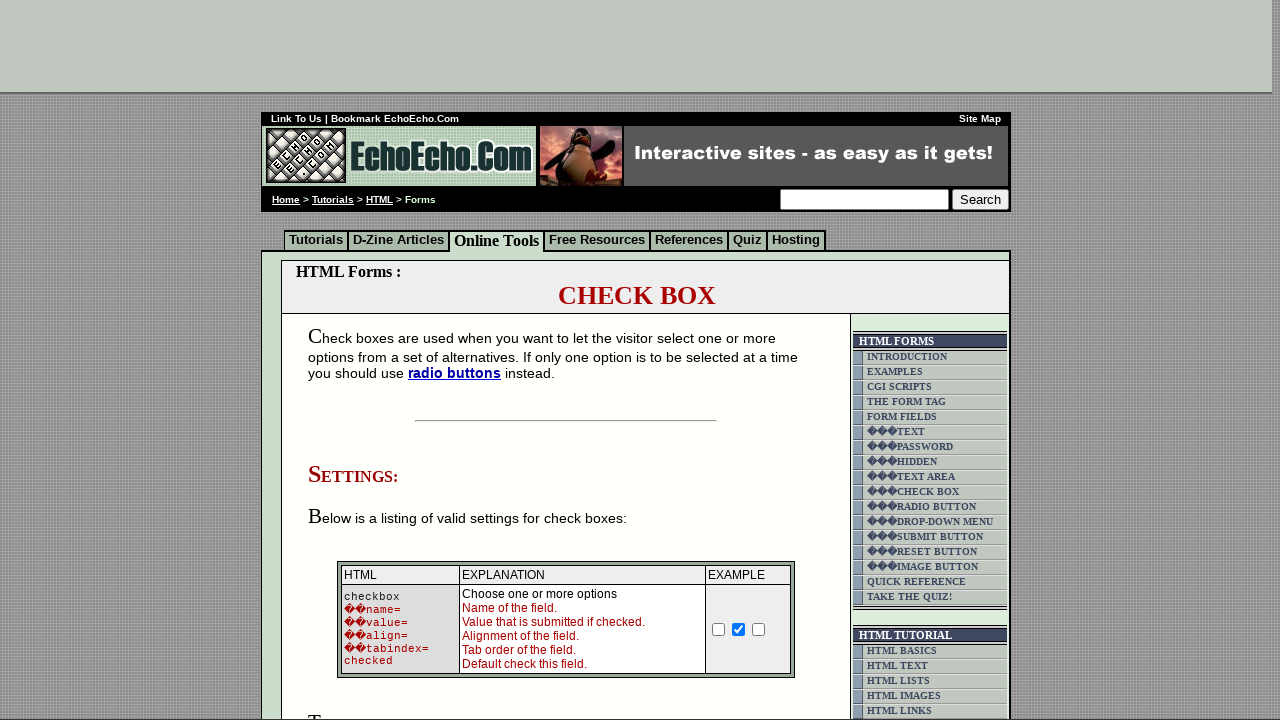

Waited for checkboxes in form table to load
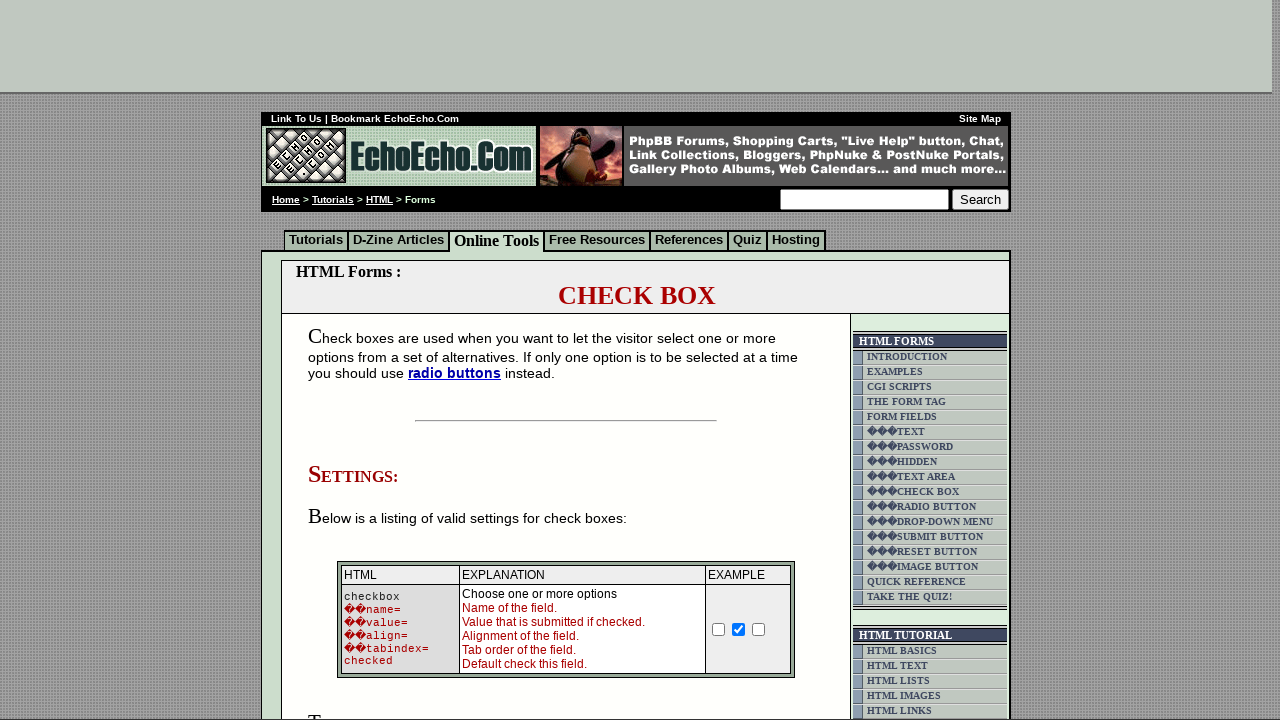

Located all checkboxes within the form table
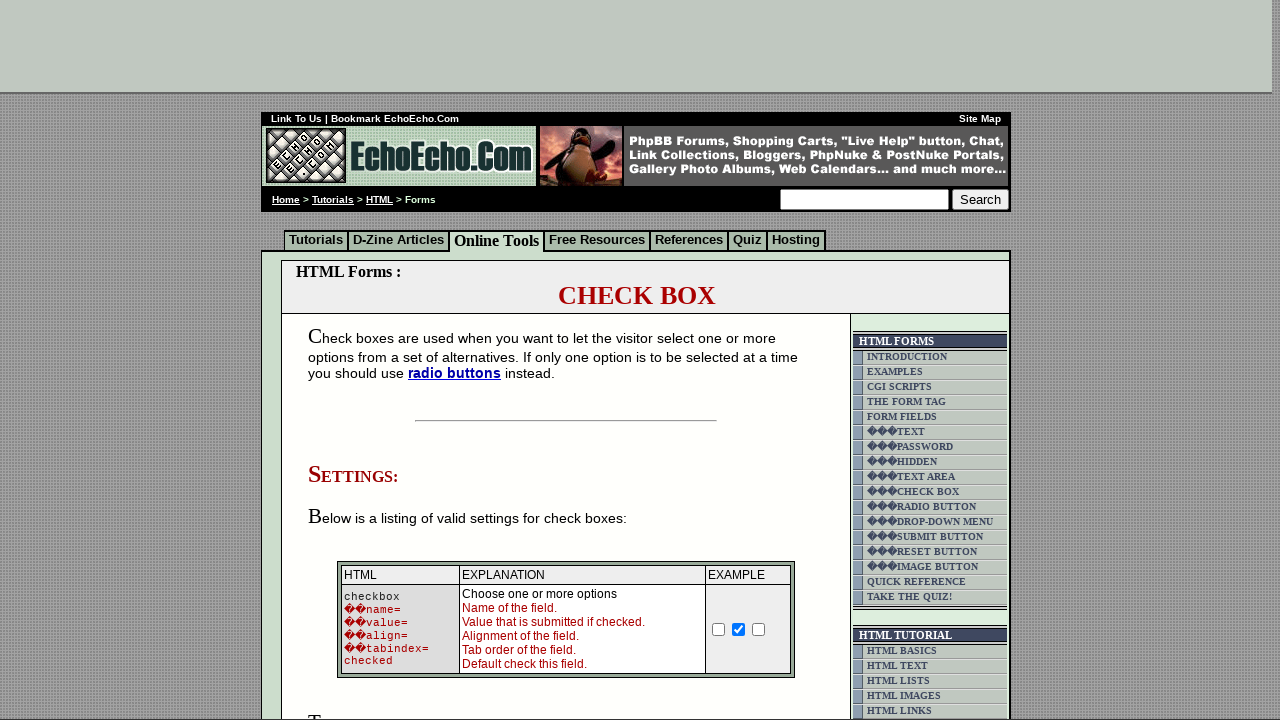

Clicked a checkbox to select it at (719, 629) on form table input[type='checkbox'] >> nth=0
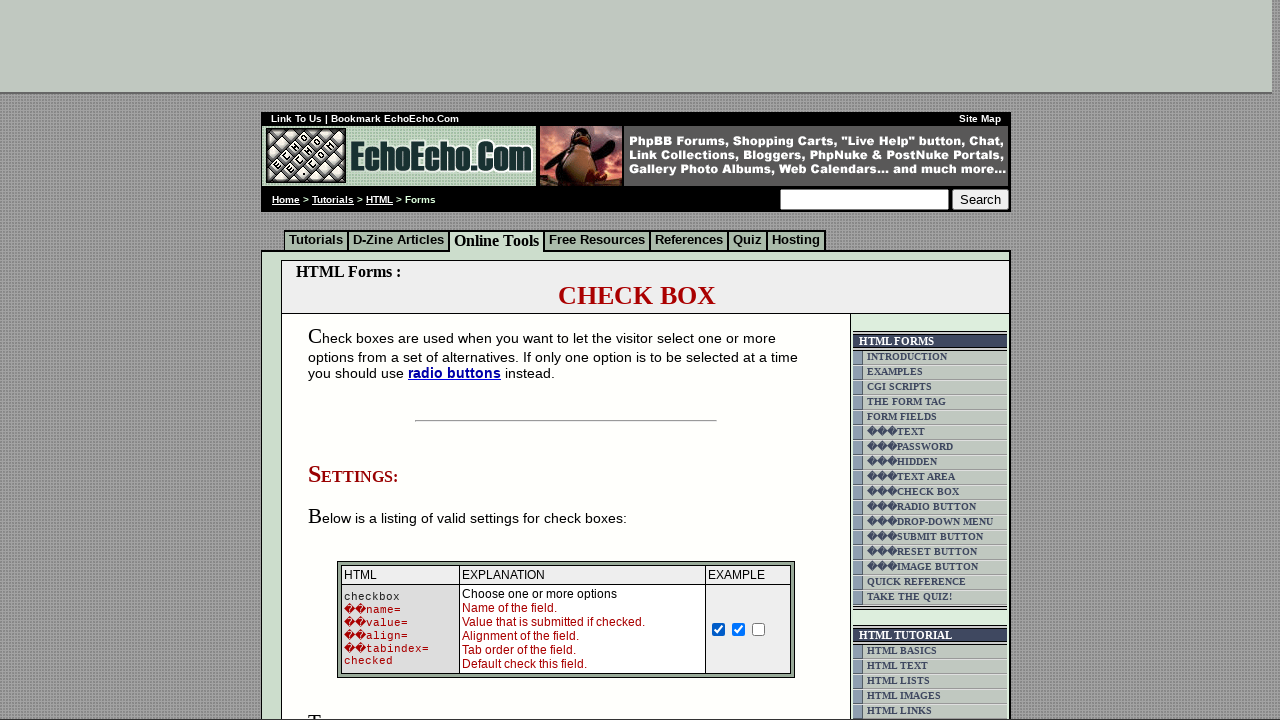

Clicked a checkbox to select it at (739, 629) on form table input[type='checkbox'] >> nth=1
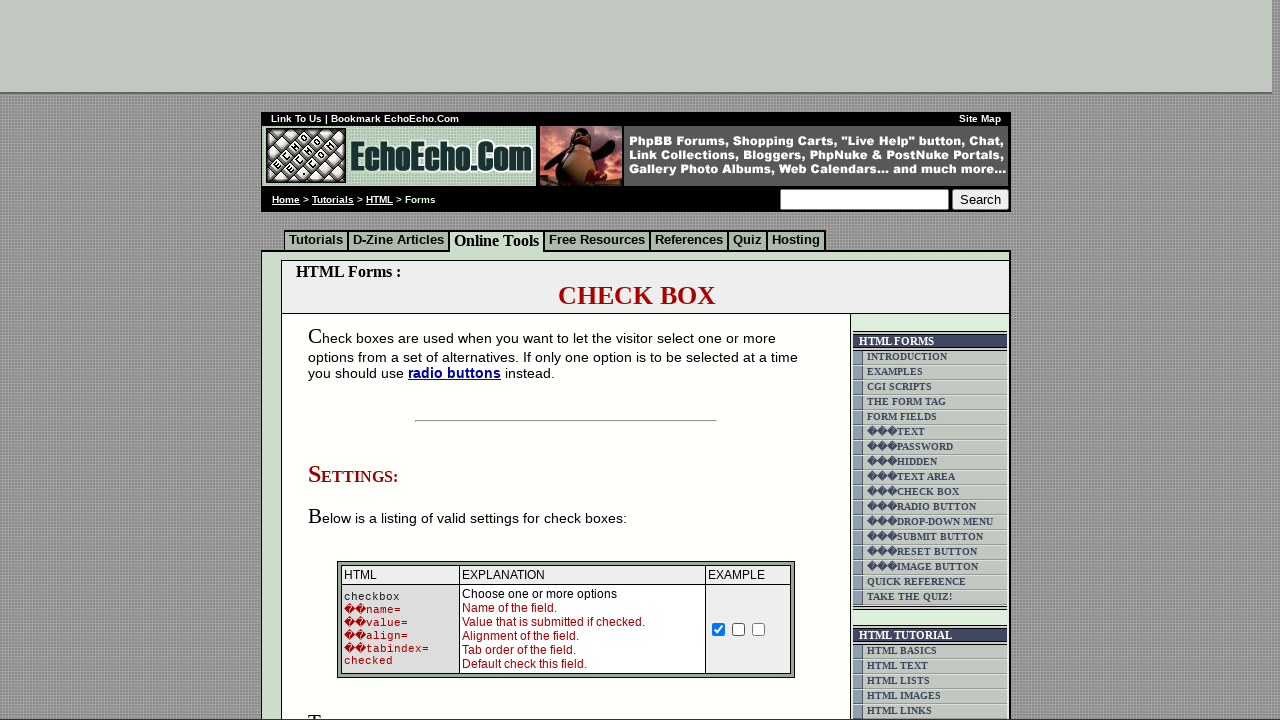

Clicked a checkbox to select it at (759, 629) on form table input[type='checkbox'] >> nth=2
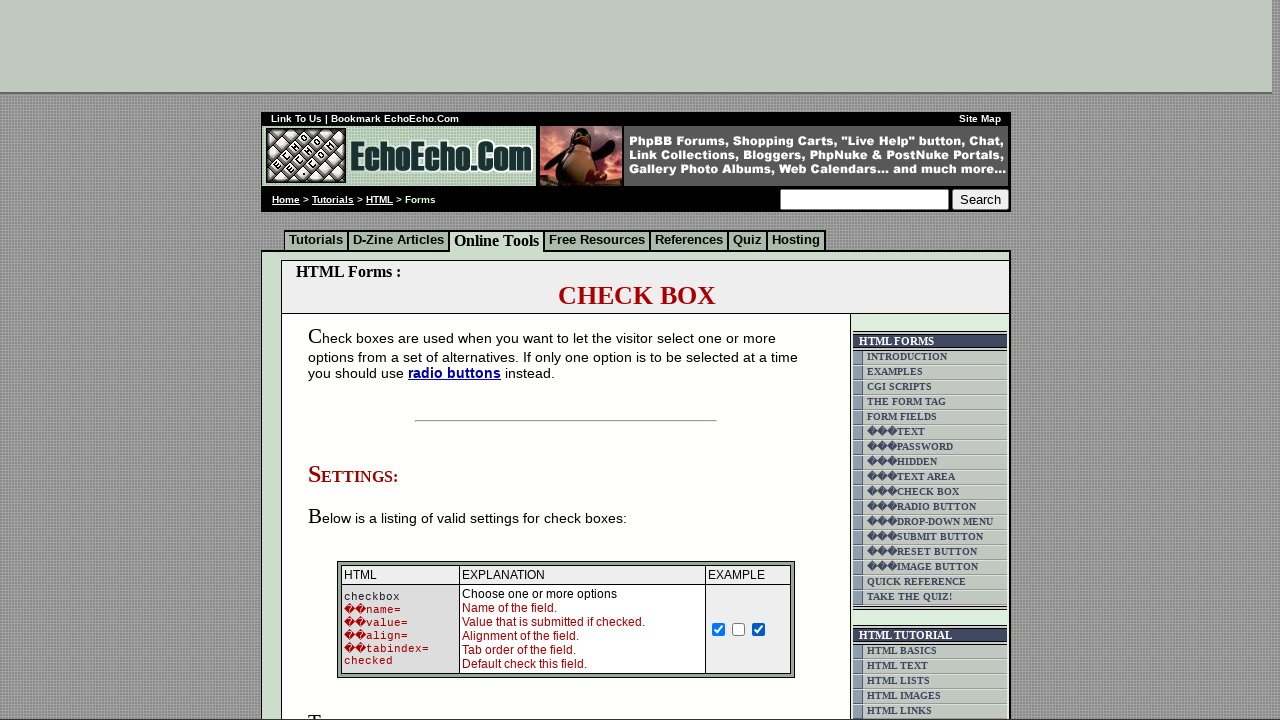

Clicked a checkbox to select it at (354, 360) on form table input[type='checkbox'] >> nth=3
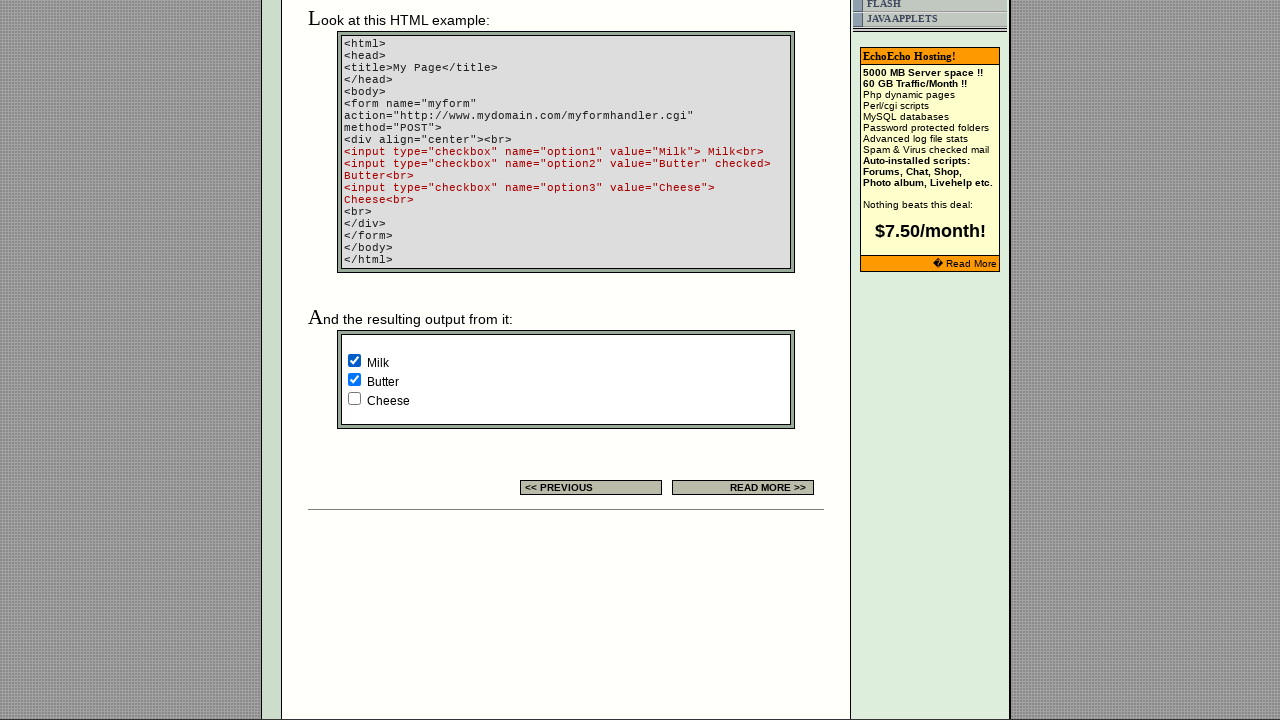

Clicked a checkbox to select it at (354, 380) on form table input[type='checkbox'] >> nth=4
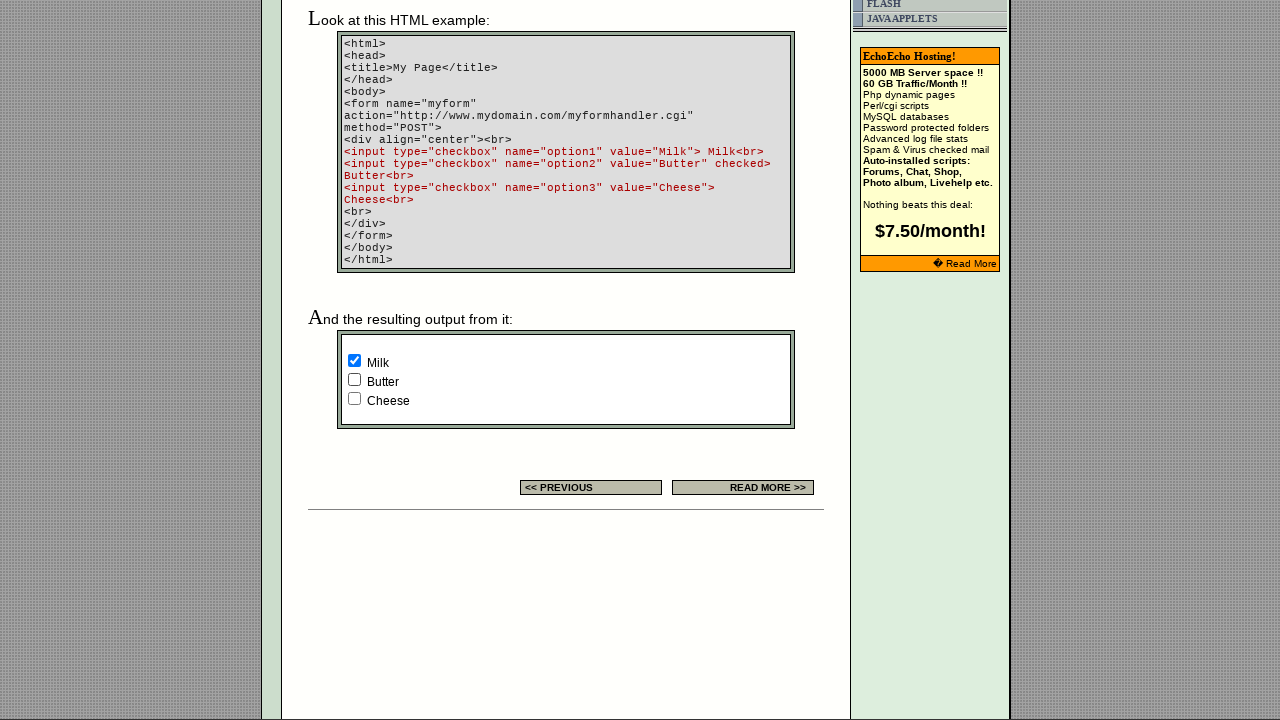

Clicked a checkbox to select it at (354, 398) on form table input[type='checkbox'] >> nth=5
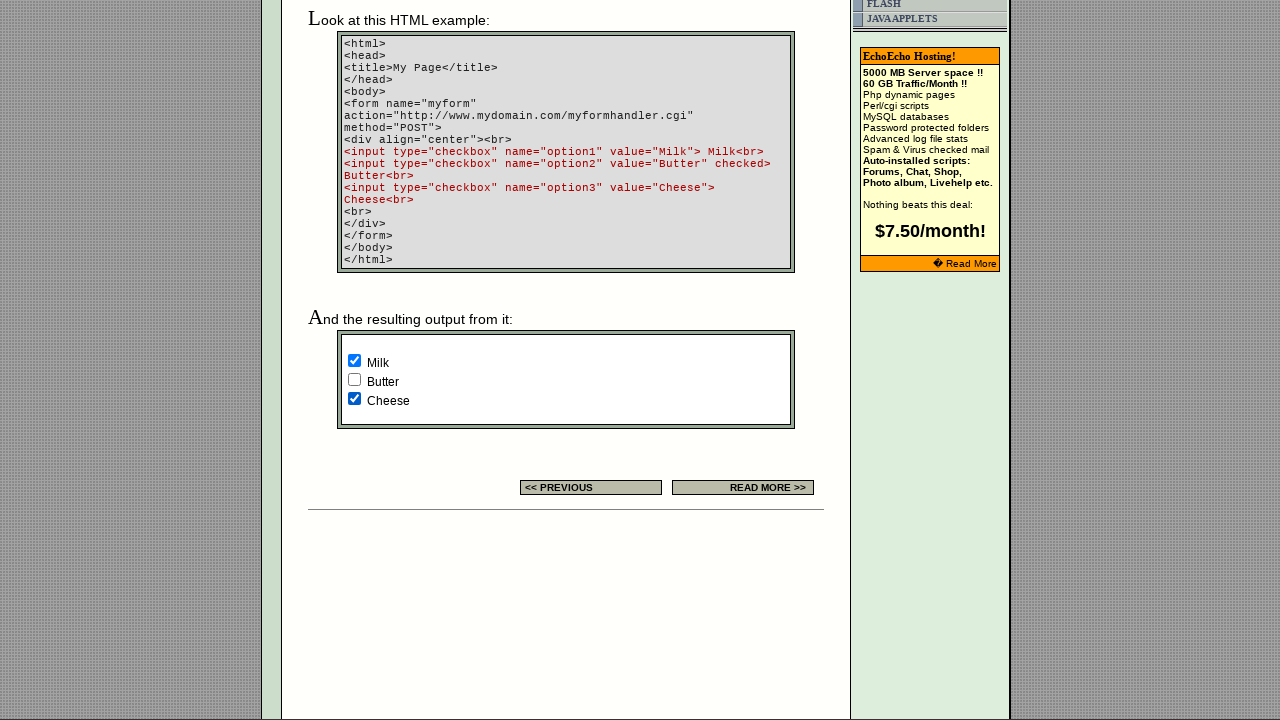

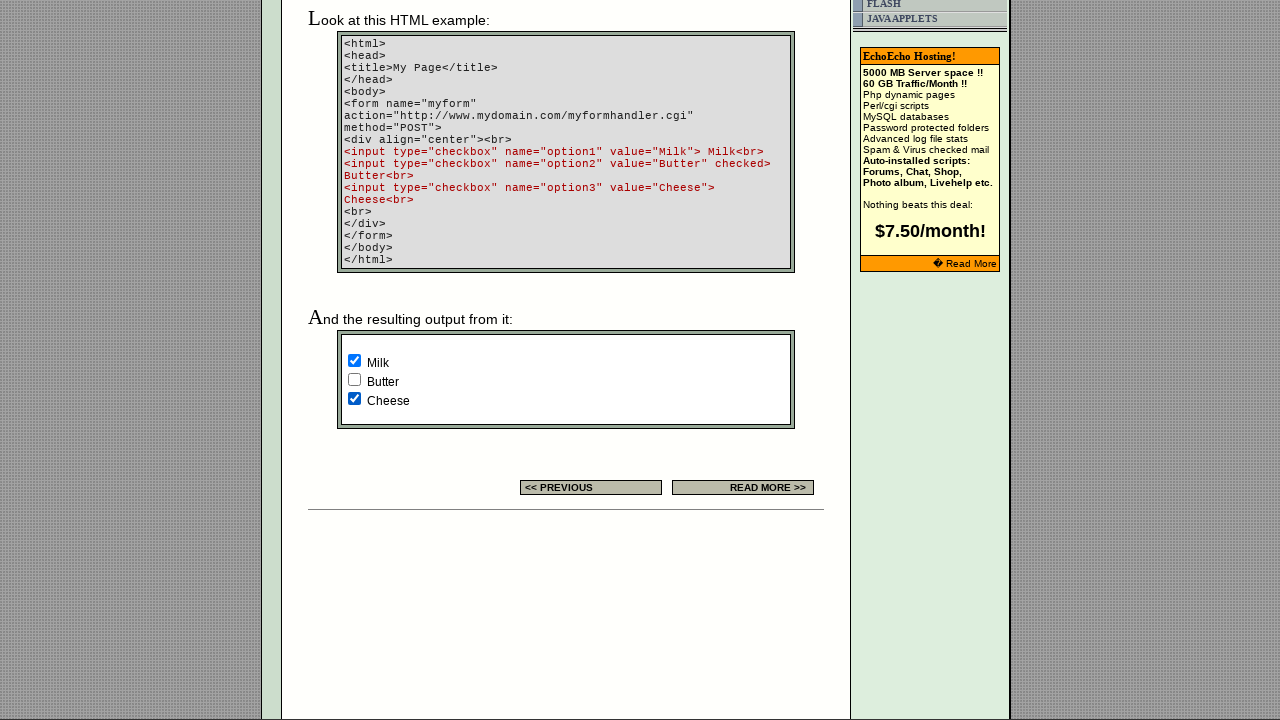